Navigates to a form page and fills in the first name field

Starting URL: https://prafpawar11.github.io/multiplewindows.html

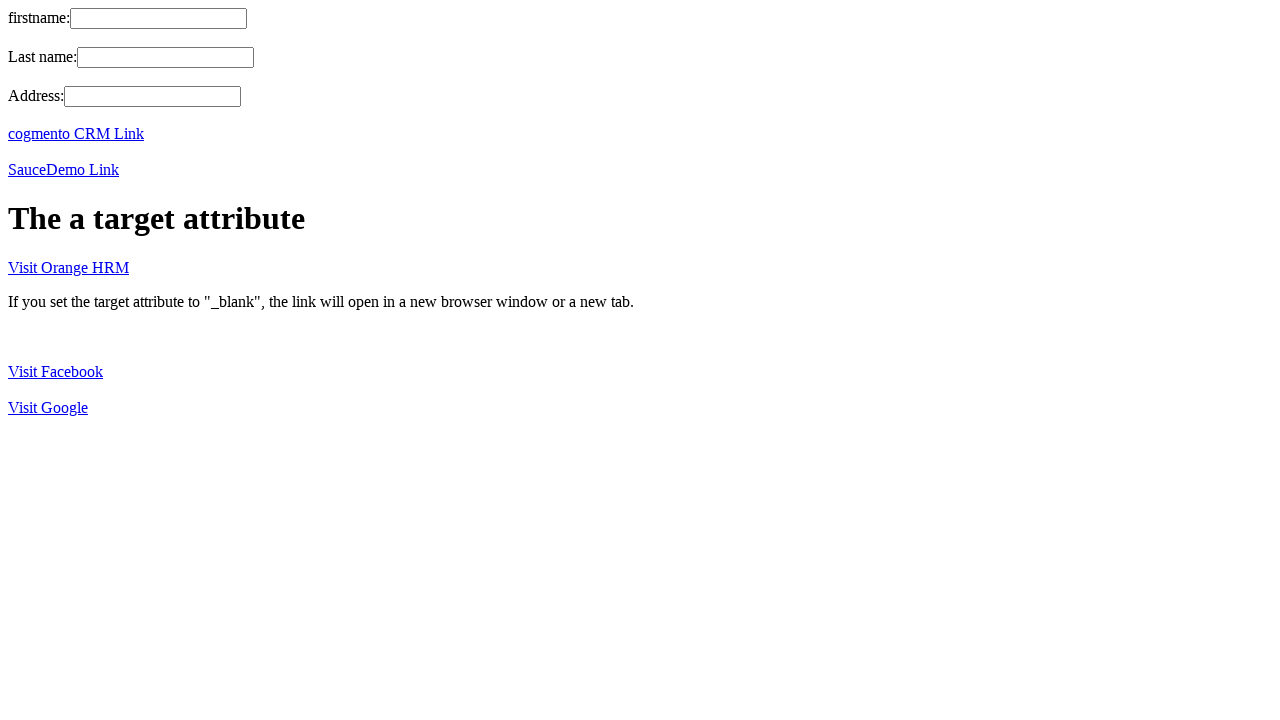

Filled first name field with 'Pravin' on input[name='fname']
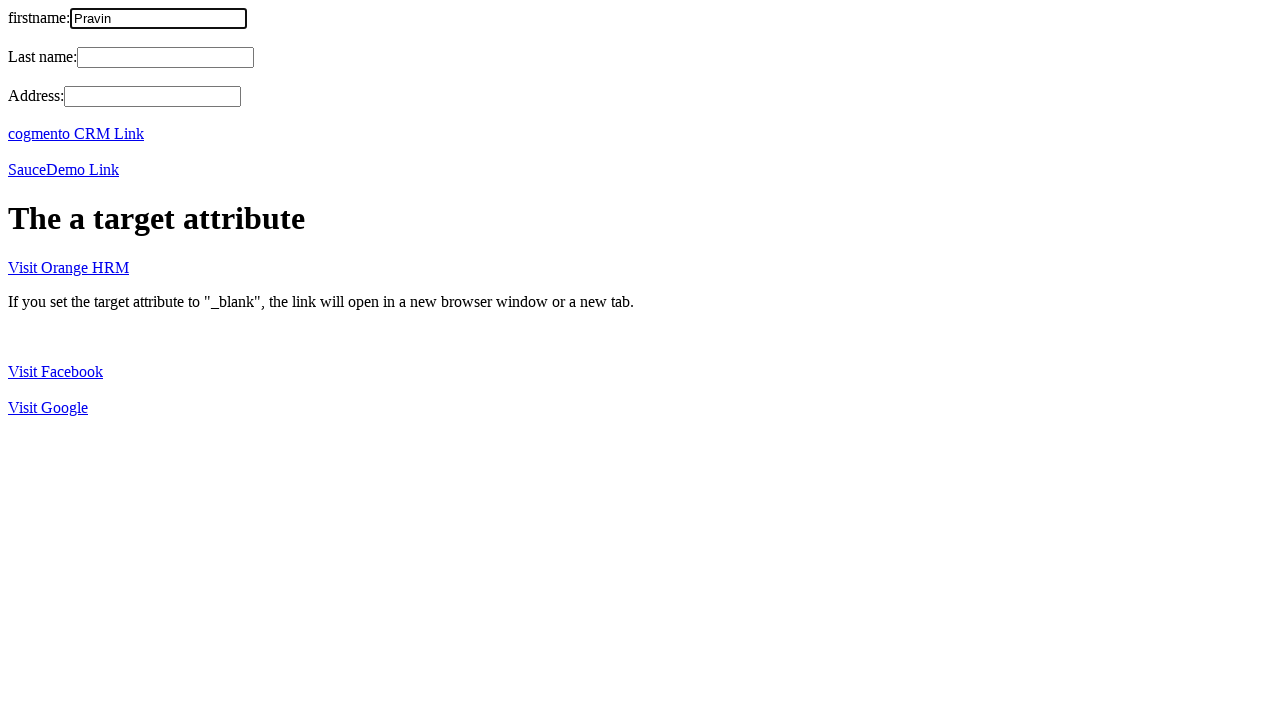

Captured screenshot of form page after filling first name
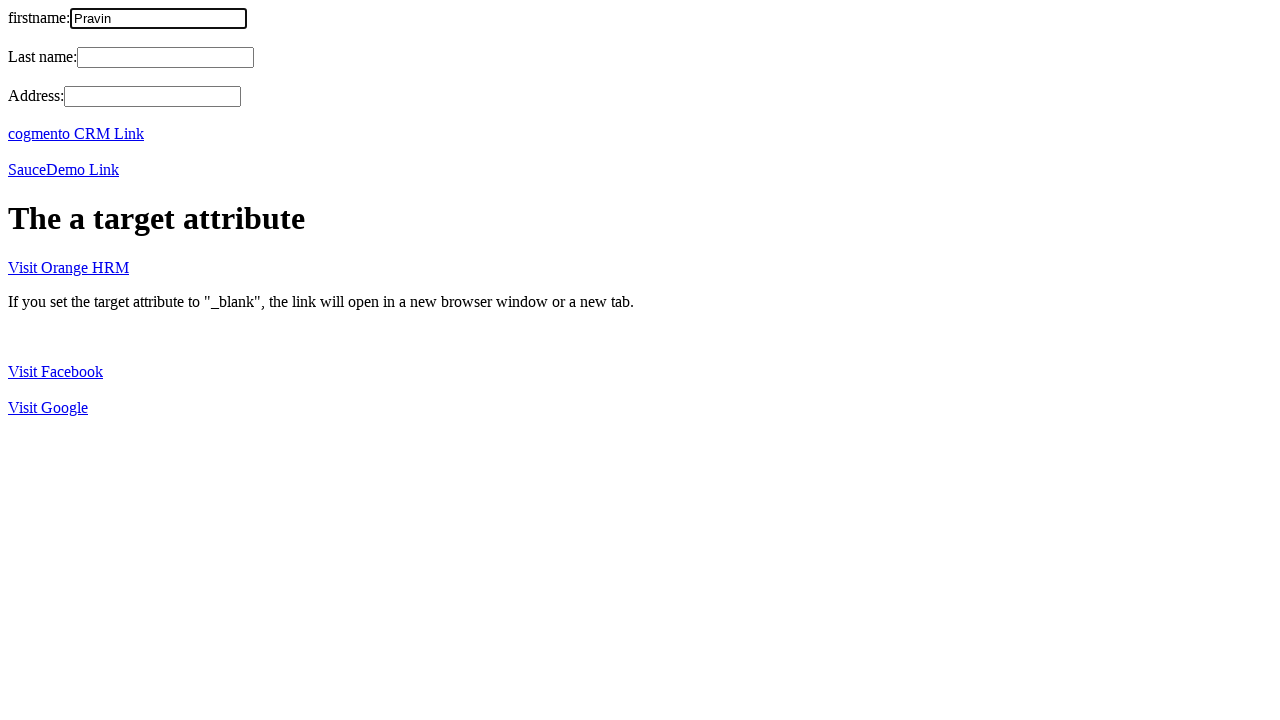

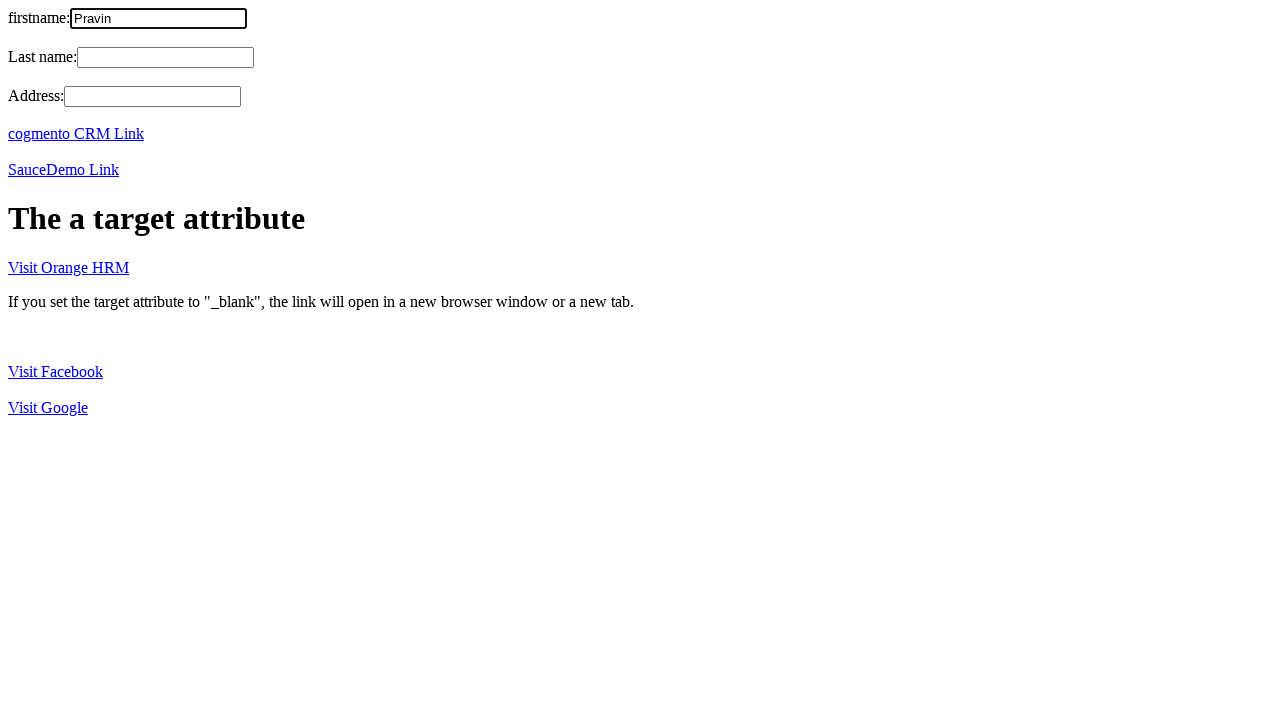